Tests alert functionality by triggering a prompt alert, entering text into it, and accepting it

Starting URL: https://demo.automationtesting.in/Alerts.html

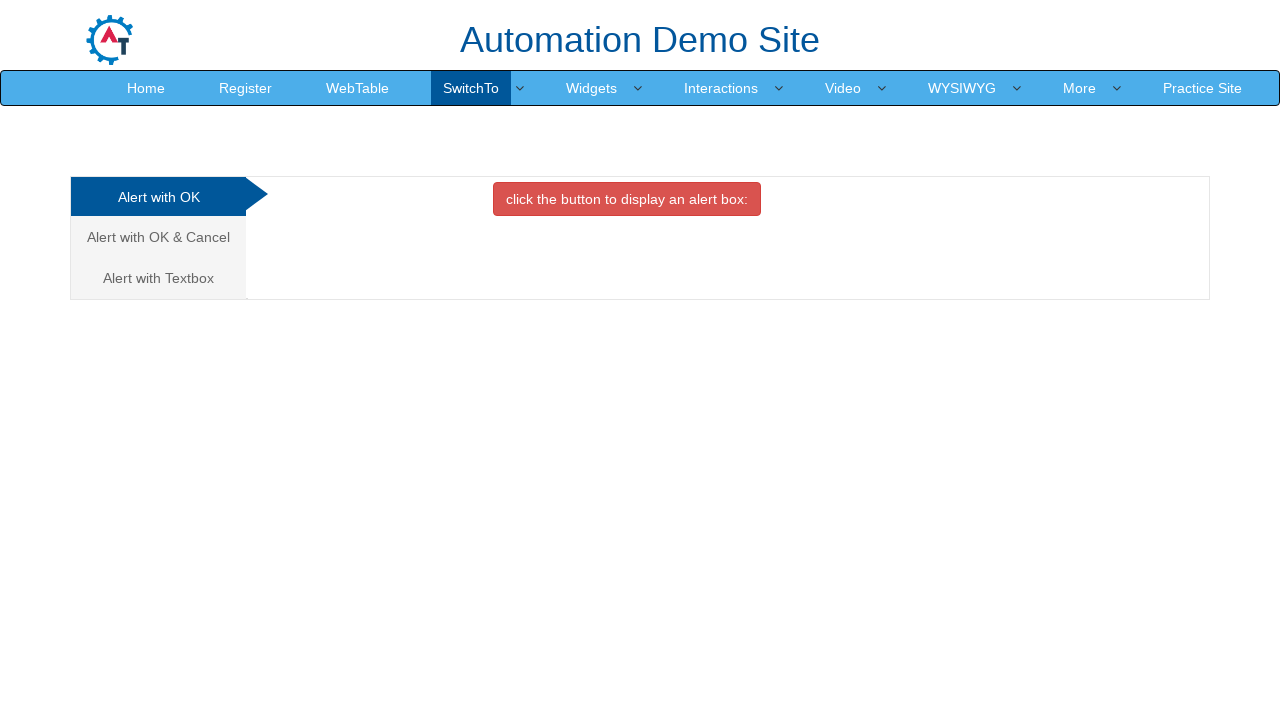

Clicked on the third tab for alerts with text box at (158, 278) on xpath=/html/body/div[1]/div/div/div/div[1]/ul/li[3]/a
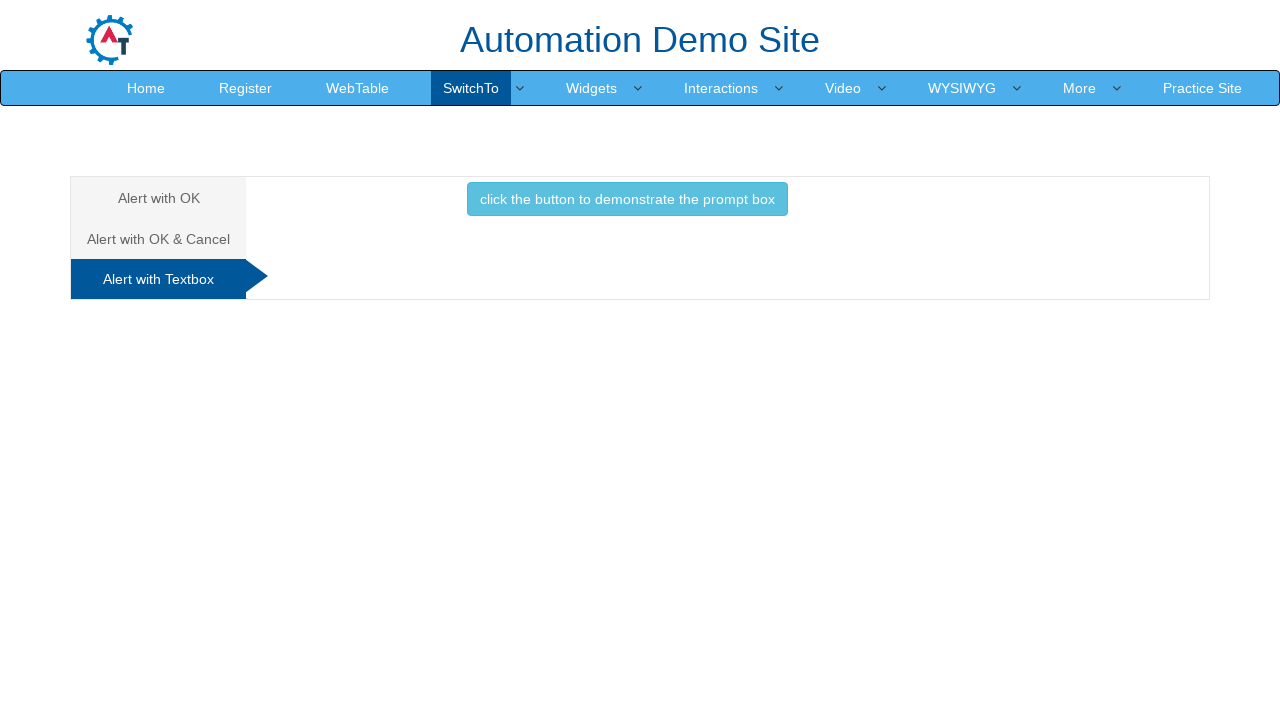

Clicked button to trigger prompt alert at (627, 199) on //*[@id="Textbox"]/button
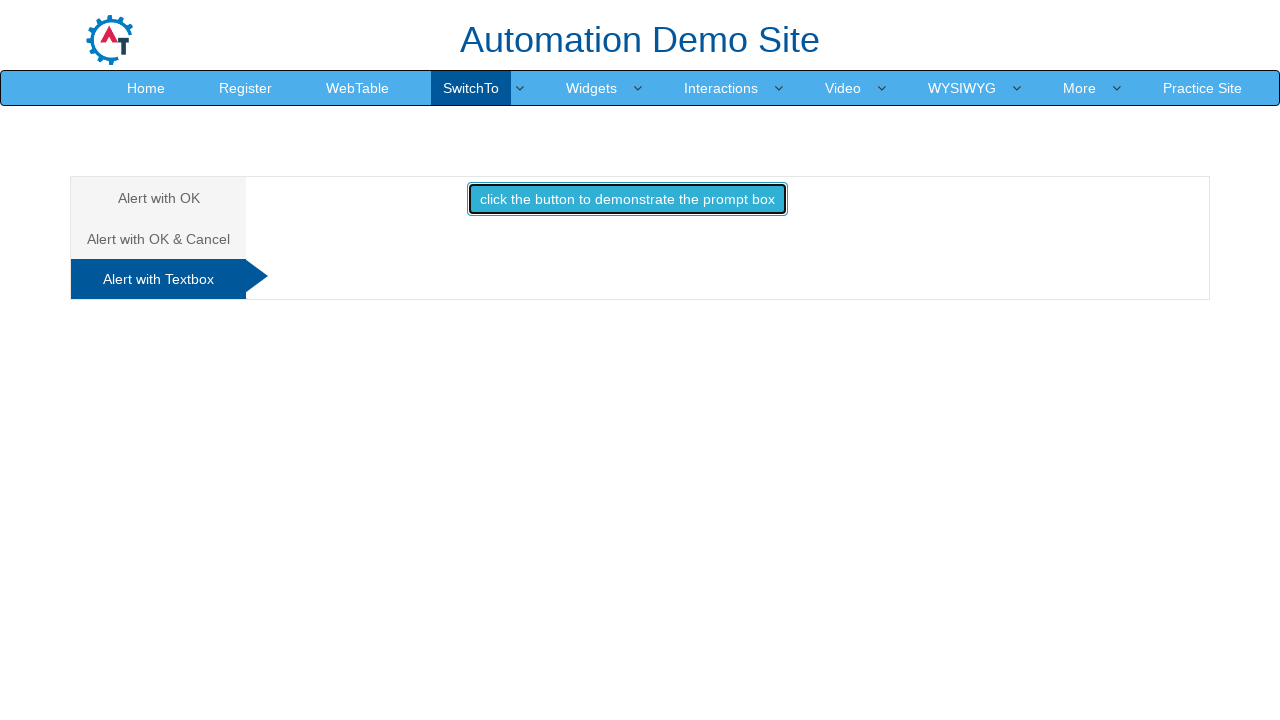

Set up dialog handler to accept prompt with text 'CJC'
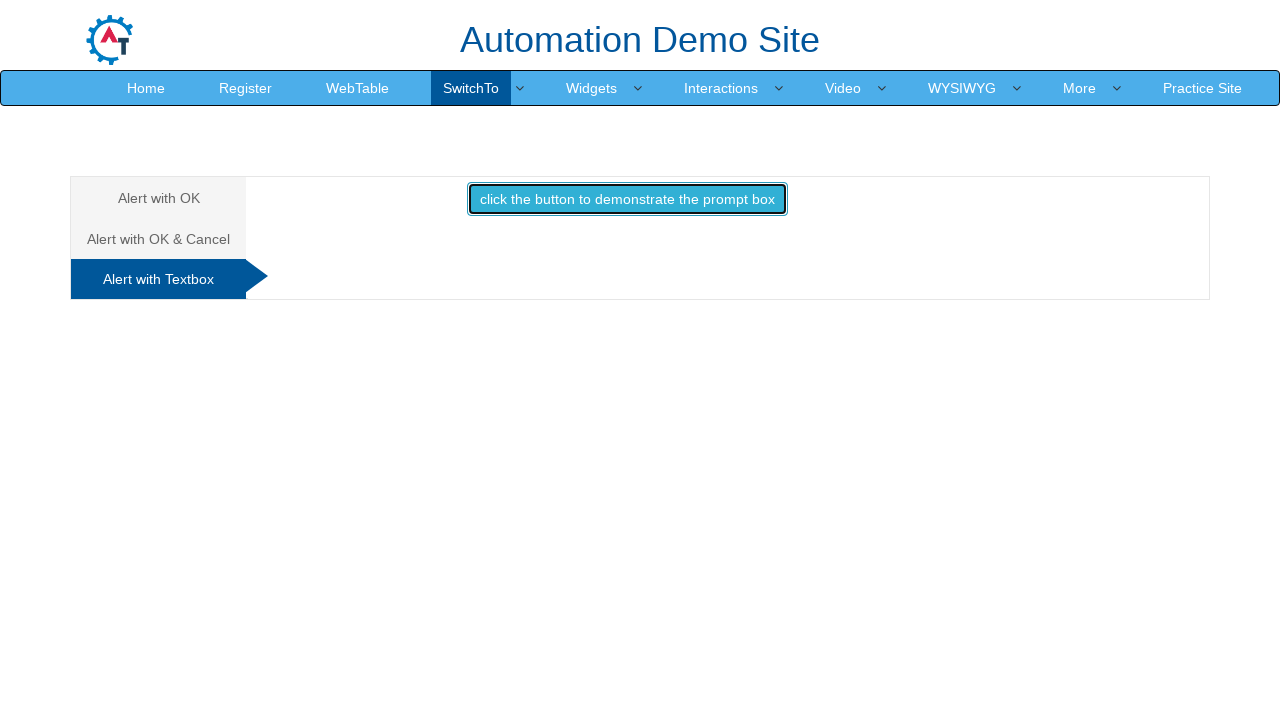

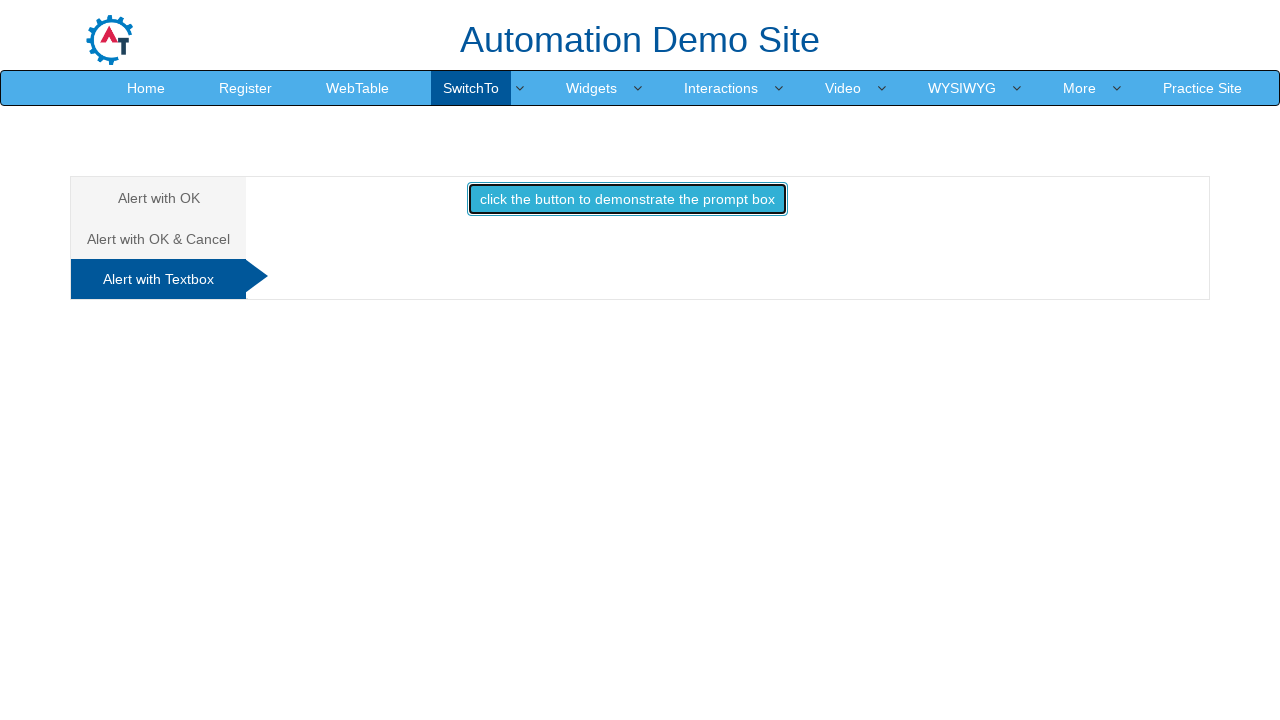